Tests a registration form by filling out personal details including name, address, email, phone, gender, hobbies, language preferences, skills, country, date of birth, and password fields, then submits the form.

Starting URL: http://demo.automationtesting.in/Index.html

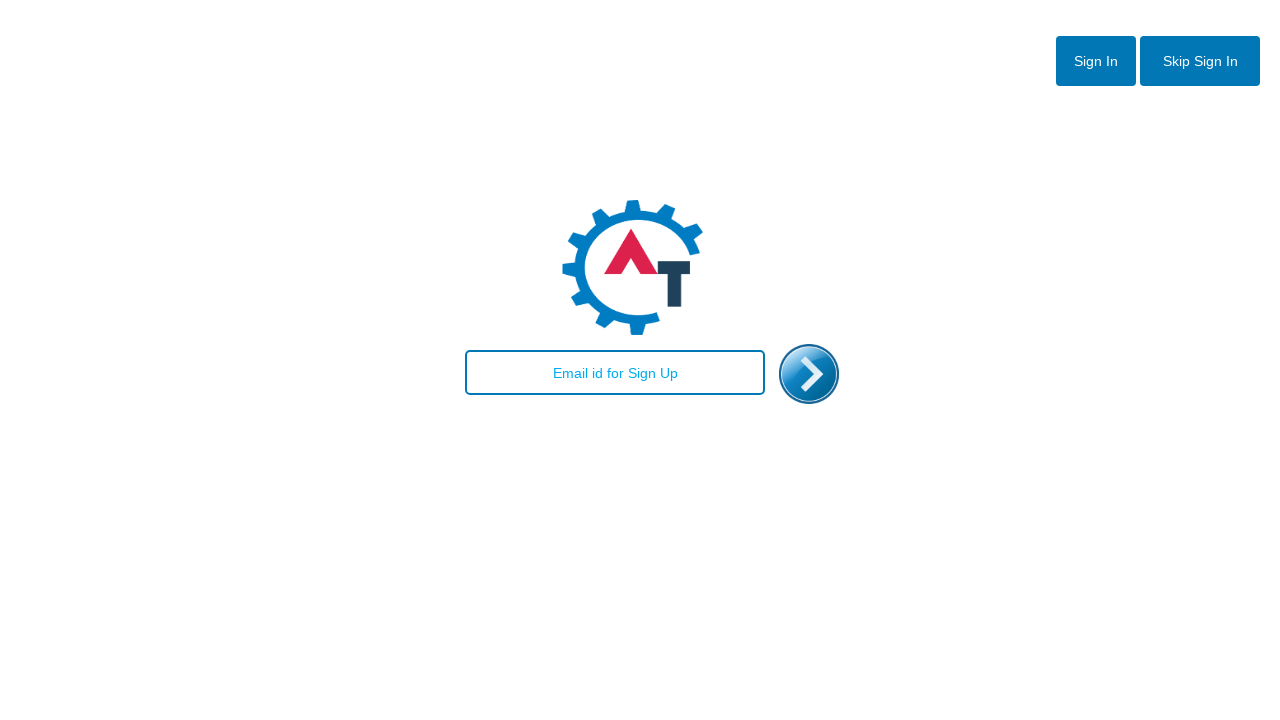

Clicked sign in button to open registration form at (1200, 61) on button#btn2
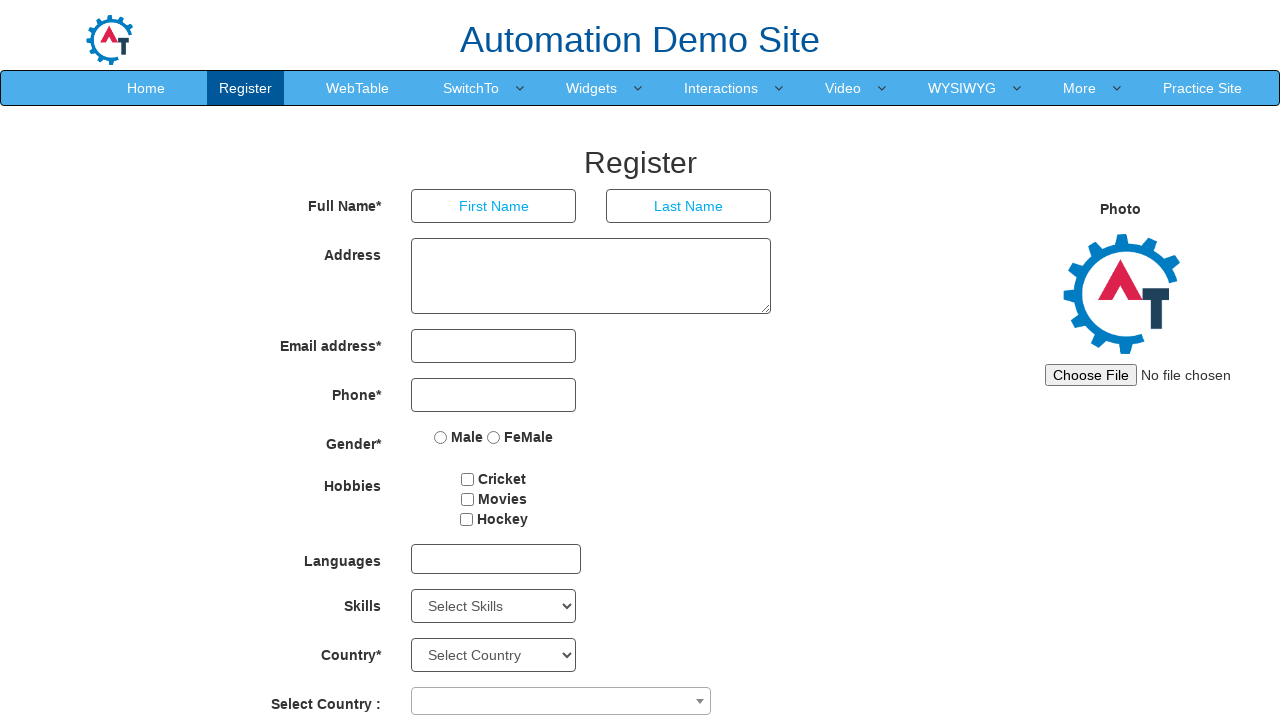

Filled first name field with 'Jennifer' on //body/section[@id='section']/div[1]/div[1]/div[2]/form[1]/div[1]/div[1]/input[1
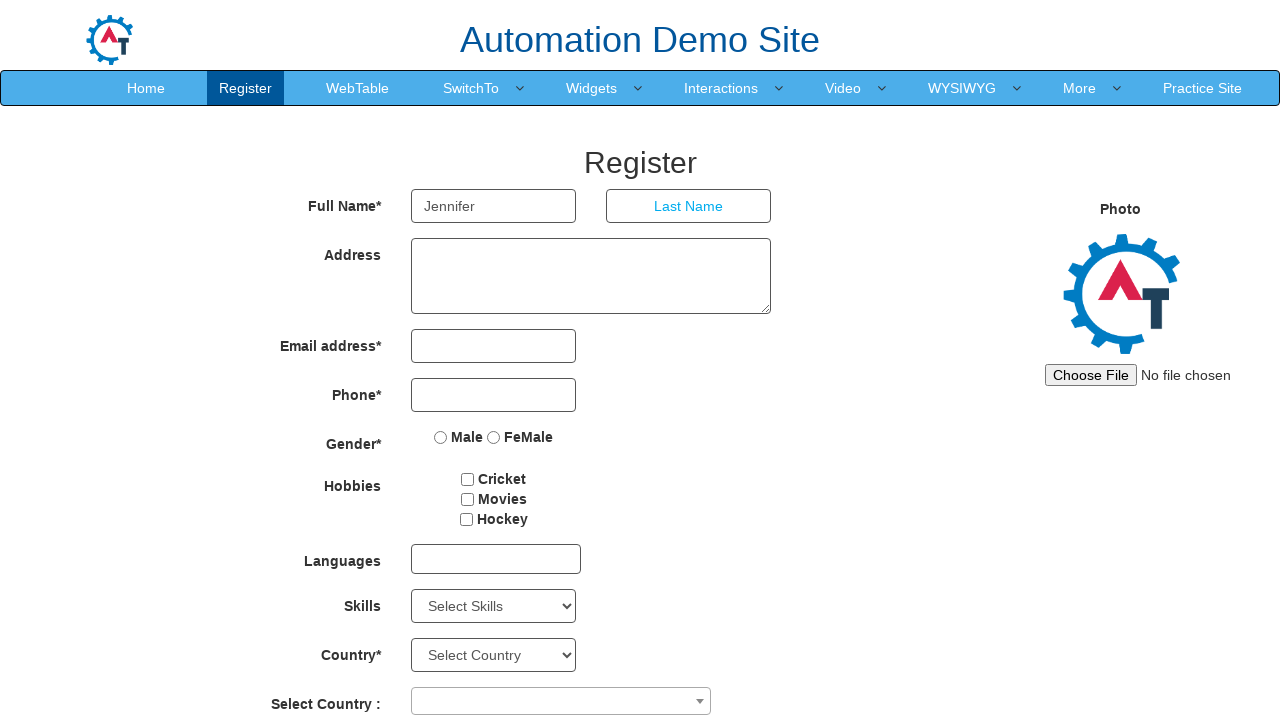

Filled last name field with 'Anderson' on //body/section[@id='section']/div[1]/div[1]/div[2]/form[1]/div[1]/div[2]/input[1
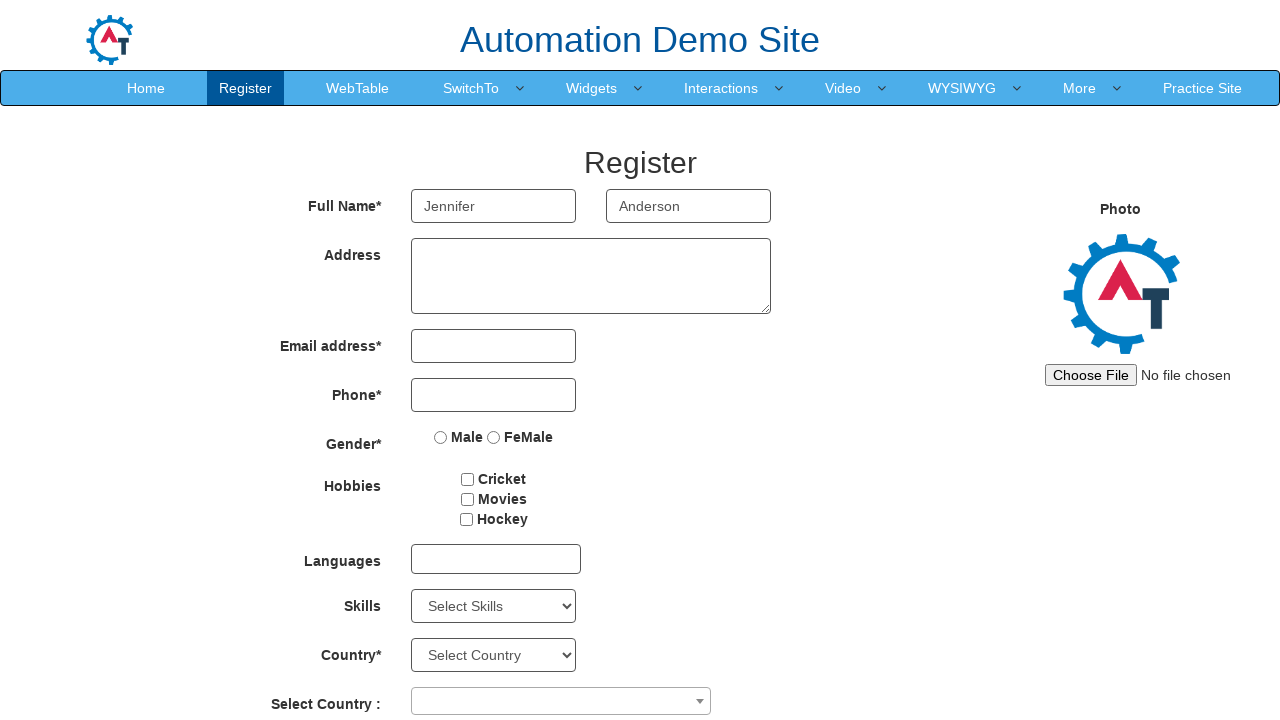

Filled address field with '456 Oak Avenue, Springfield' on //body/section[@id='section']/div[1]/div[1]/div[2]/form[1]/div[2]/div[1]/textare
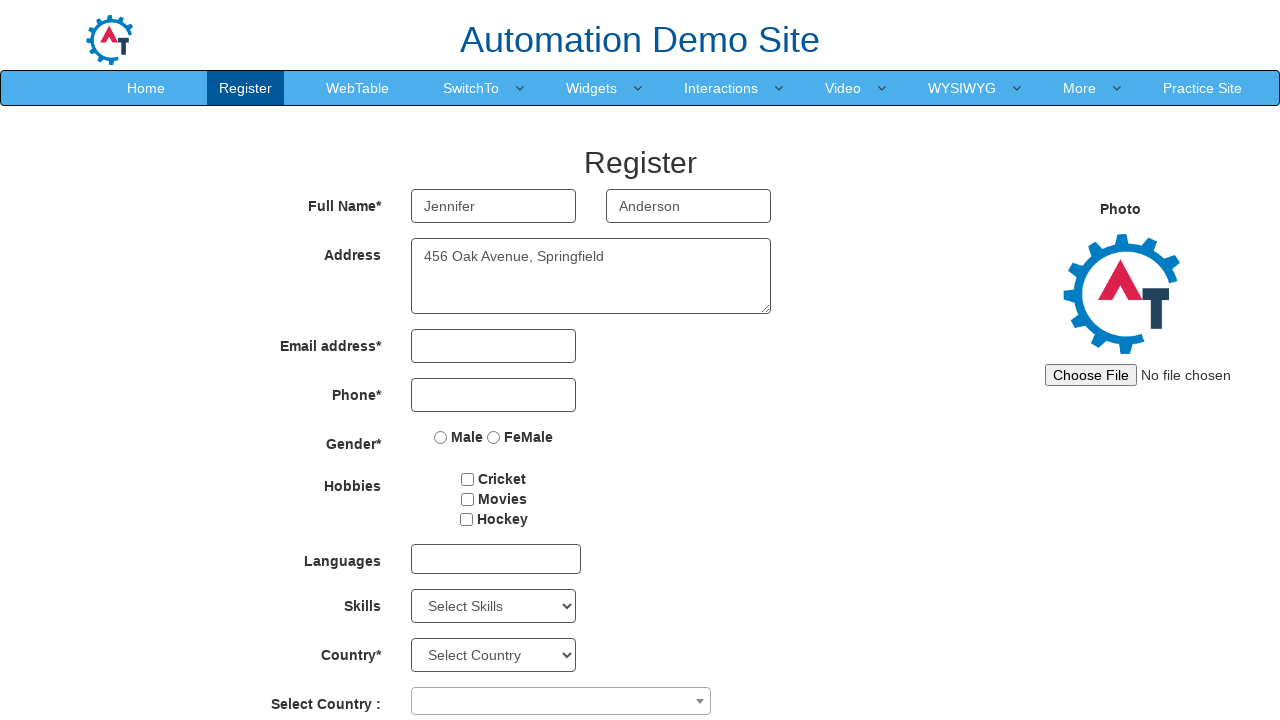

Filled email field with 'jennifer.anderson@example.com' on //body/section[@id='section']/div[1]/div[1]/div[2]/form[1]/div[3]/div[1]/input[1
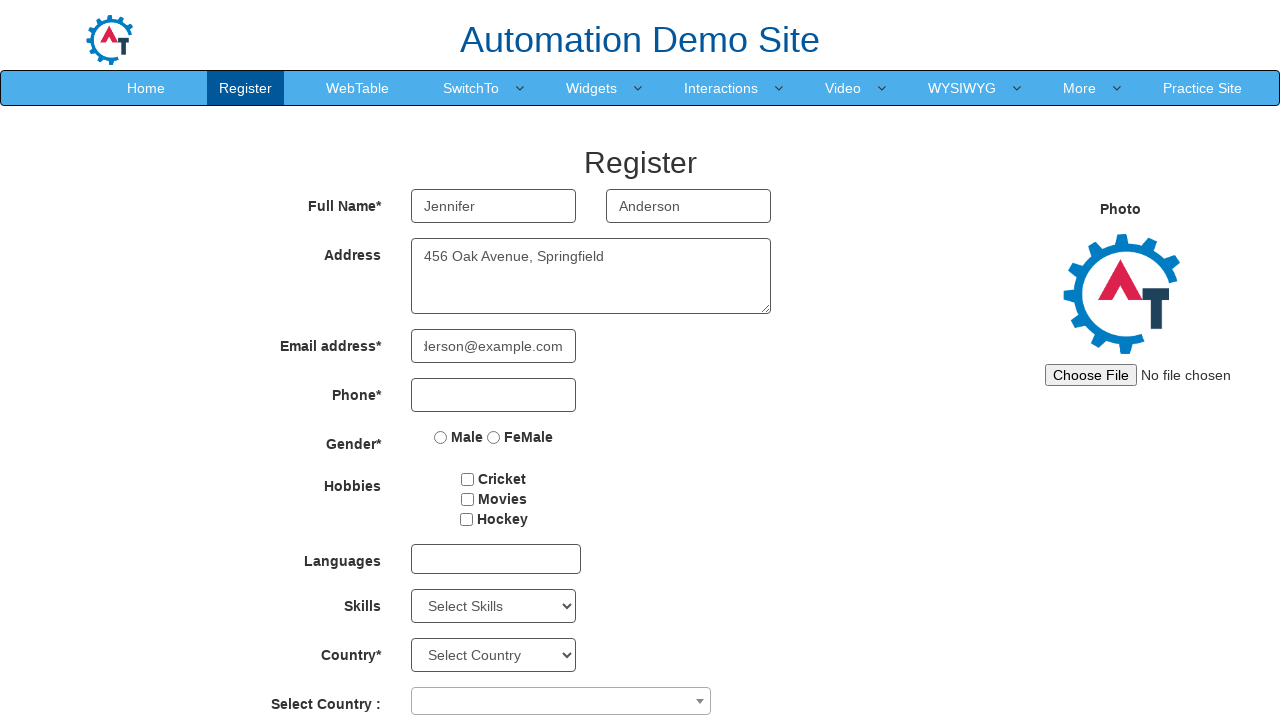

Filled phone number field with '5551234567' on //body/section[@id='section']/div[1]/div[1]/div[2]/form[1]/div[4]/div[1]/input[1
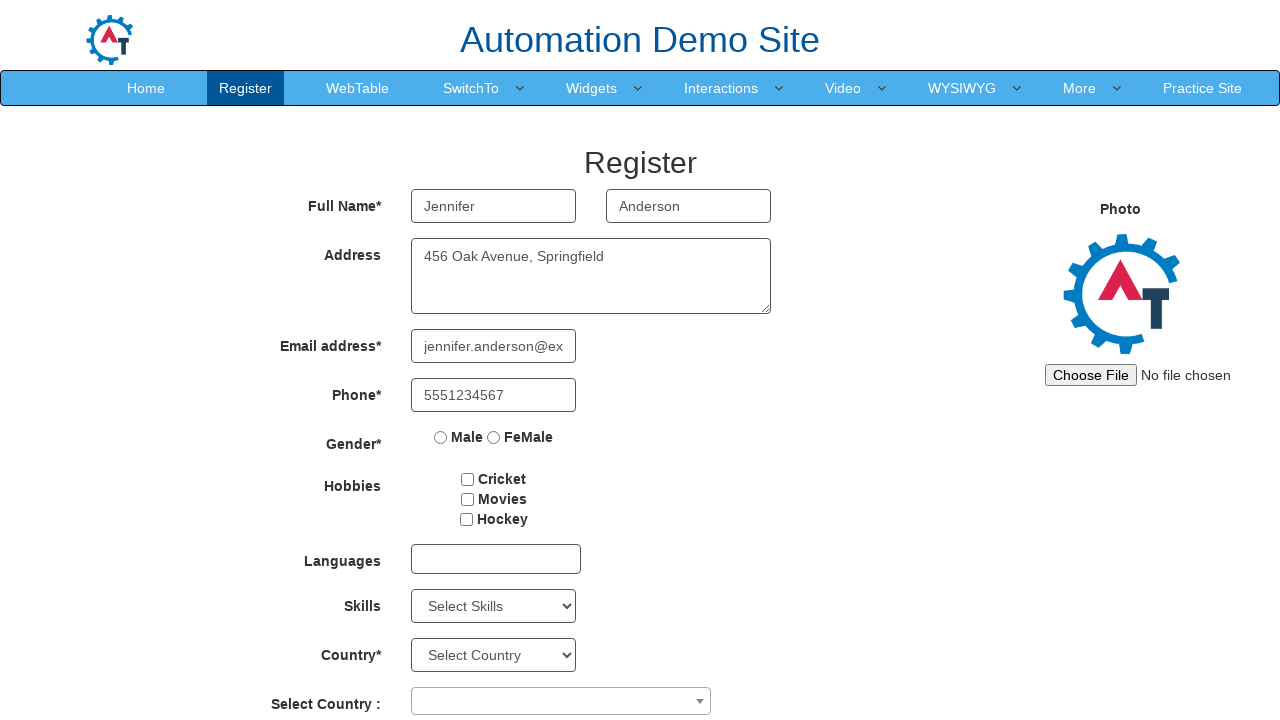

Selected Female gender option at (494, 437) on xpath=//body/section[@id='section']/div[1]/div[1]/div[2]/form[1]/div[5]/div[1]/l
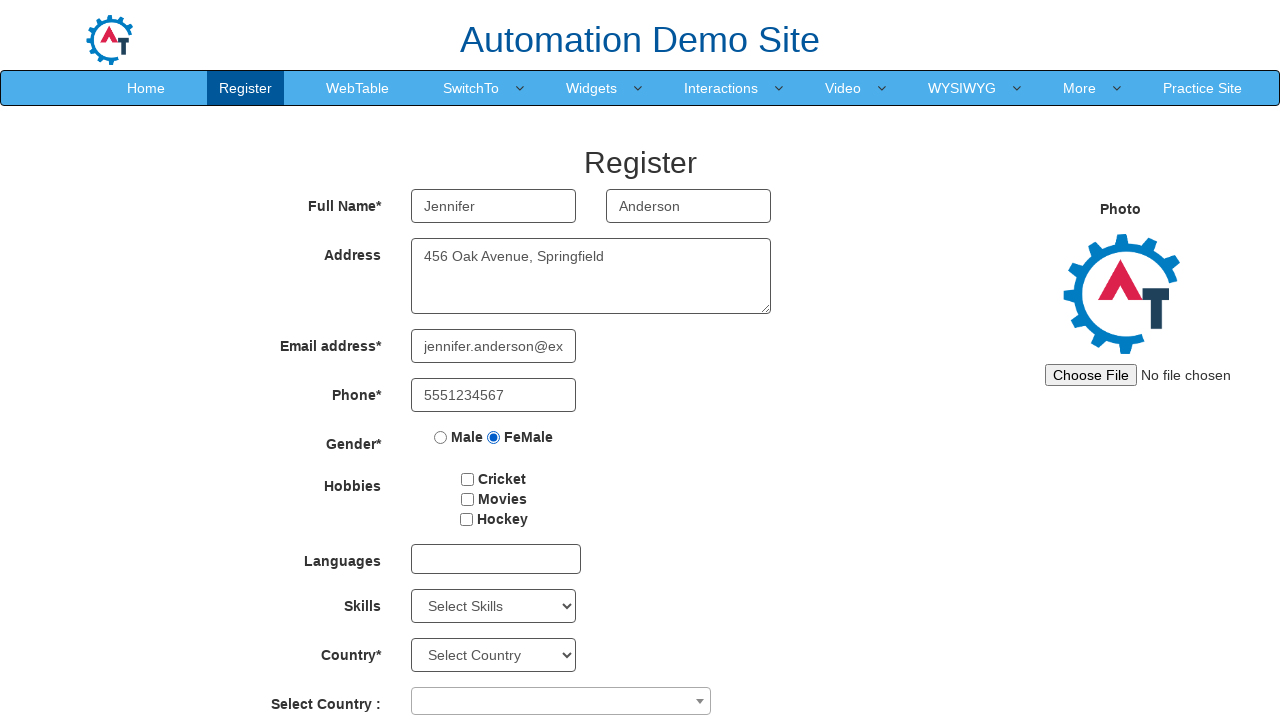

Selected hobby checkbox at (467, 499) on #checkbox2
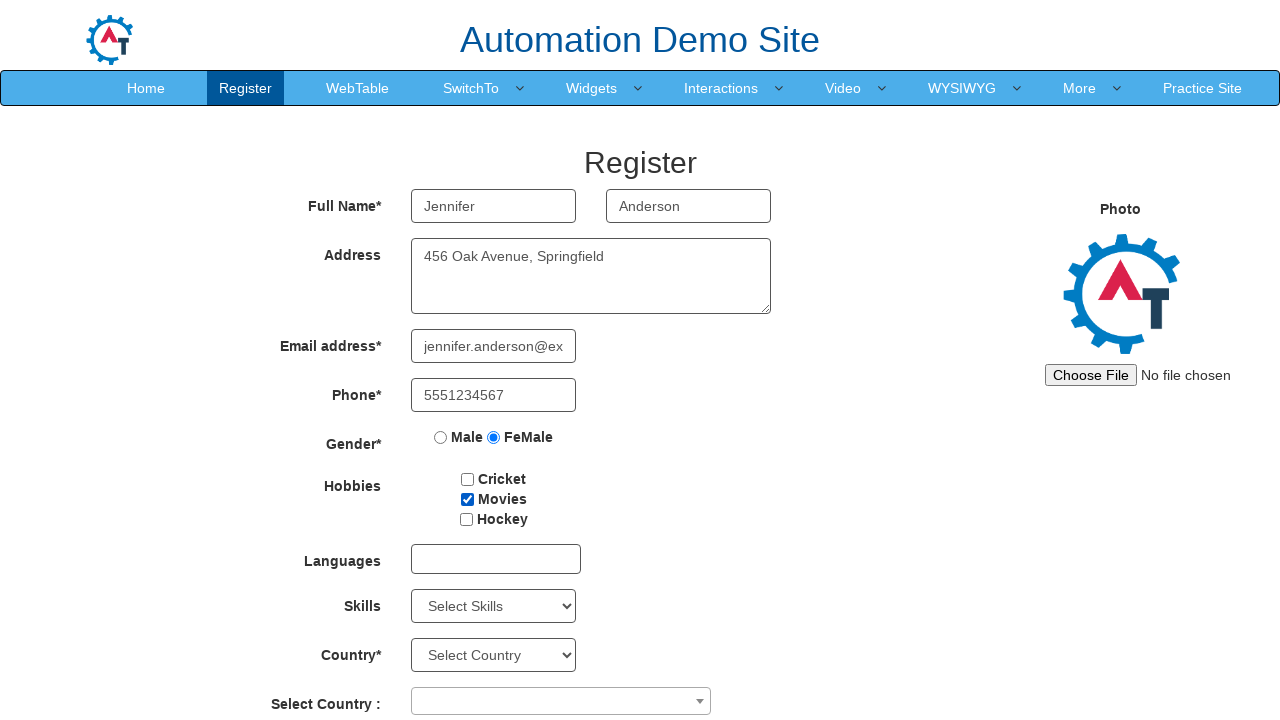

Clicked on language multi-select dropdown at (496, 559) on #msdd
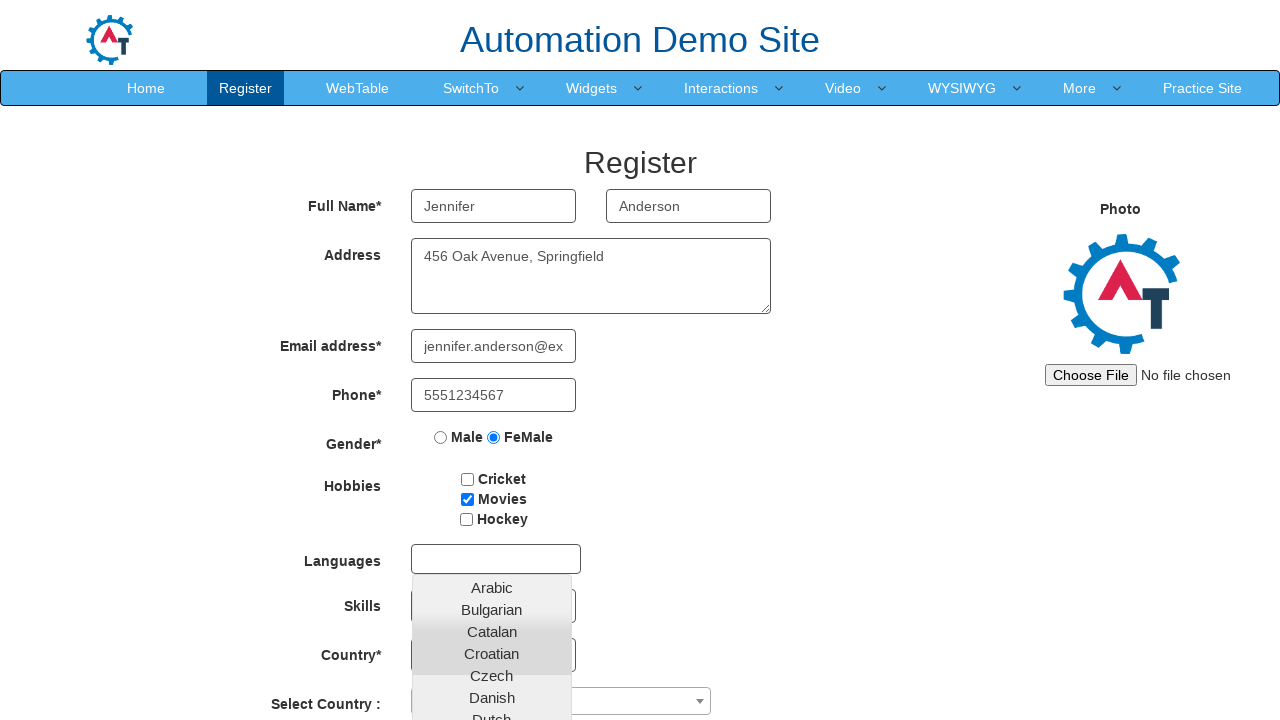

Waited for language dropdown to open
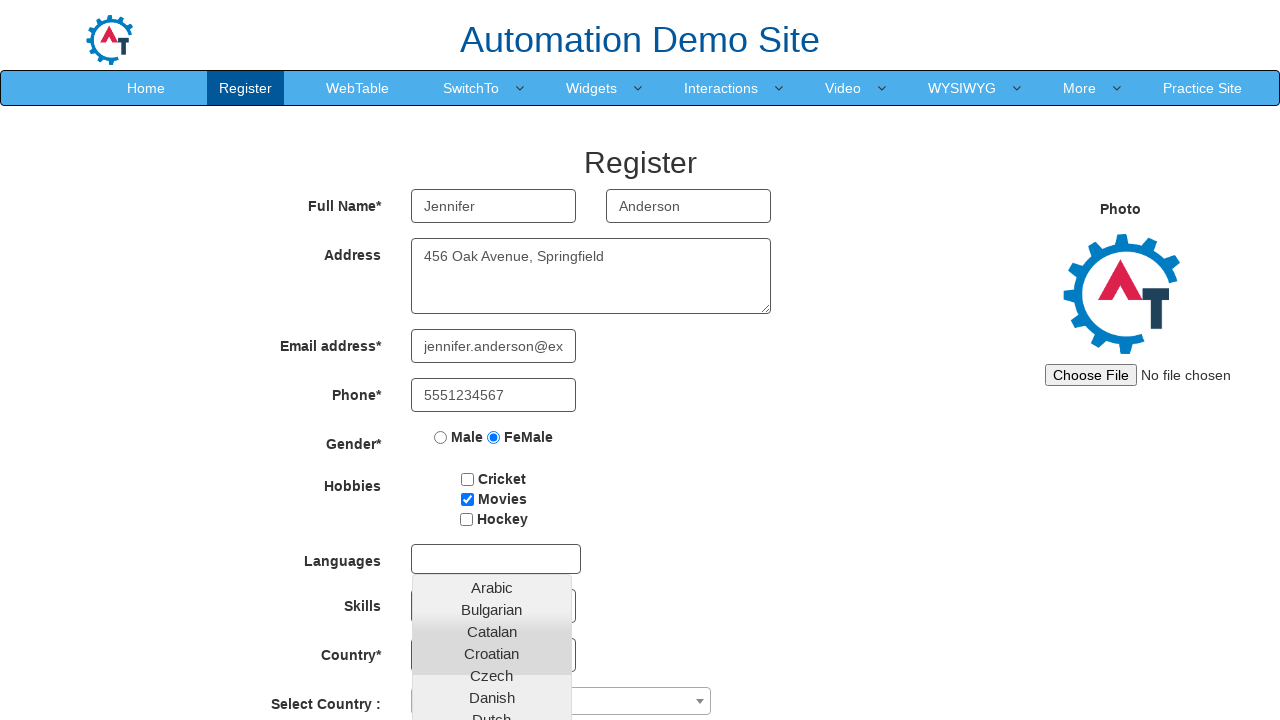

Selected English from language dropdown at (492, 457) on xpath=//a[contains(text(),'English')]
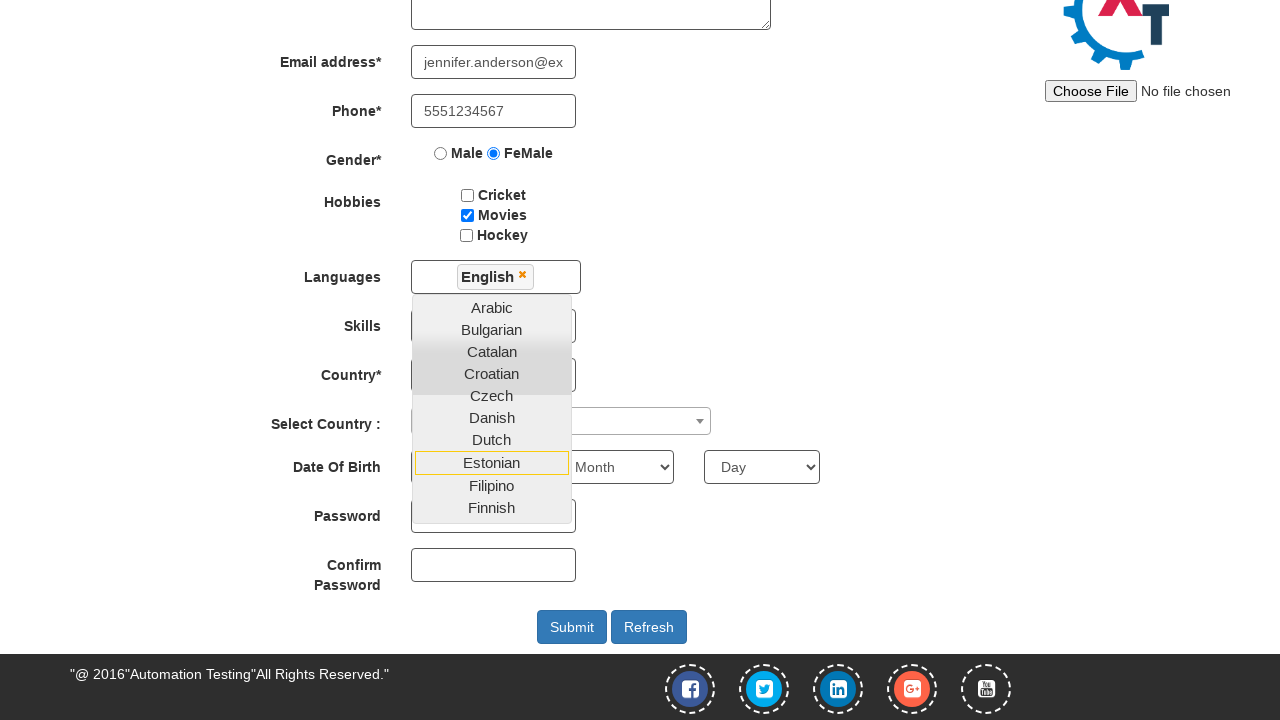

Selected skill from Skills dropdown at index 17 on #Skills
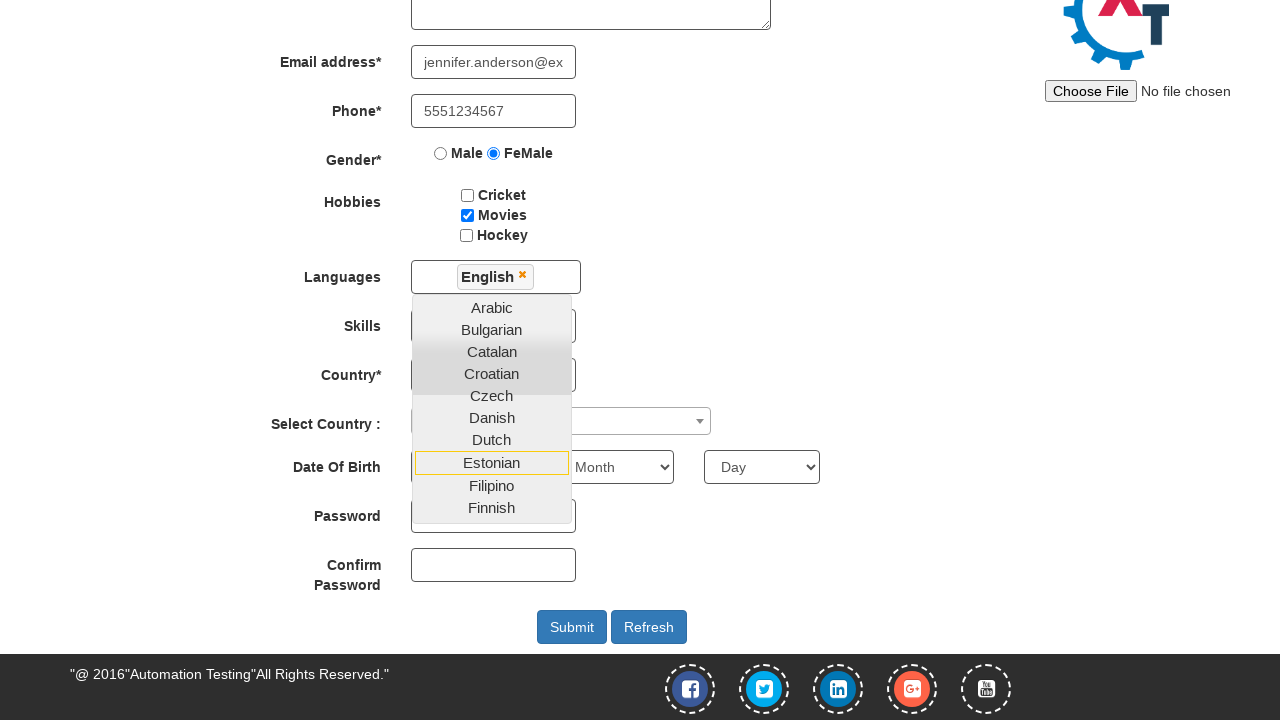

Clicked on country dropdown arrow at (700, 421) on .select2-selection__arrow
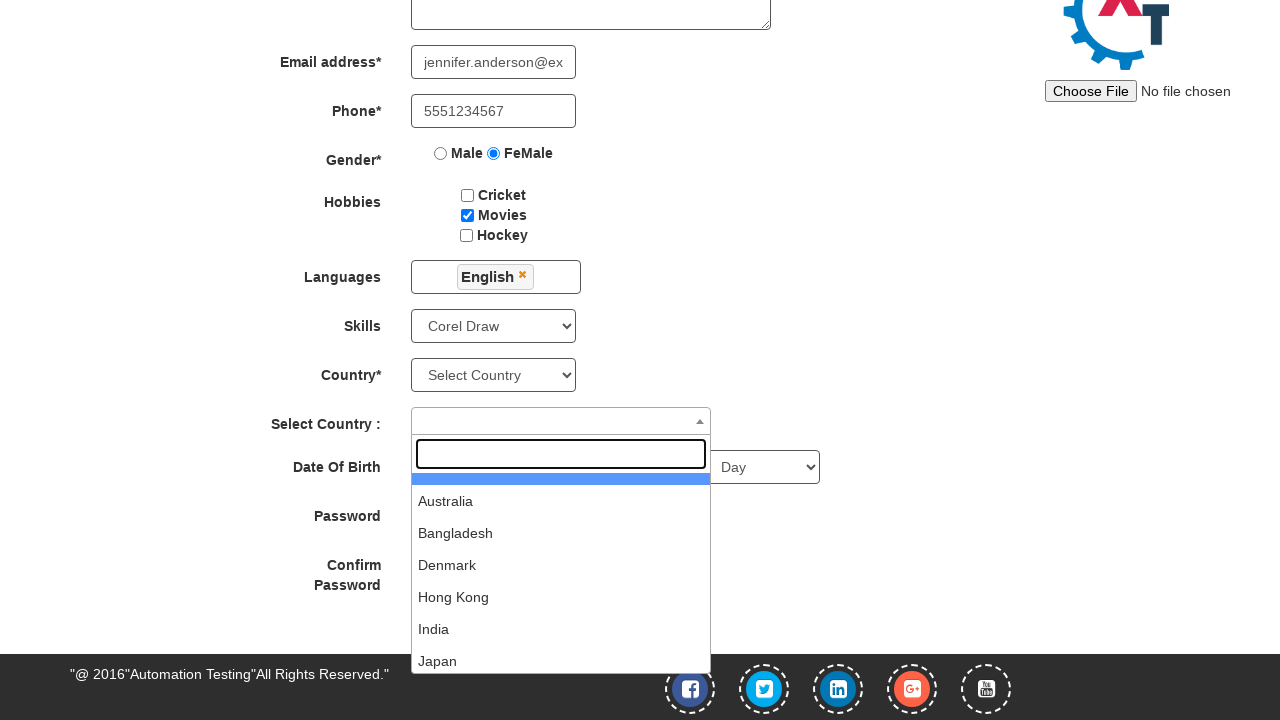

Waited for country dropdown to open
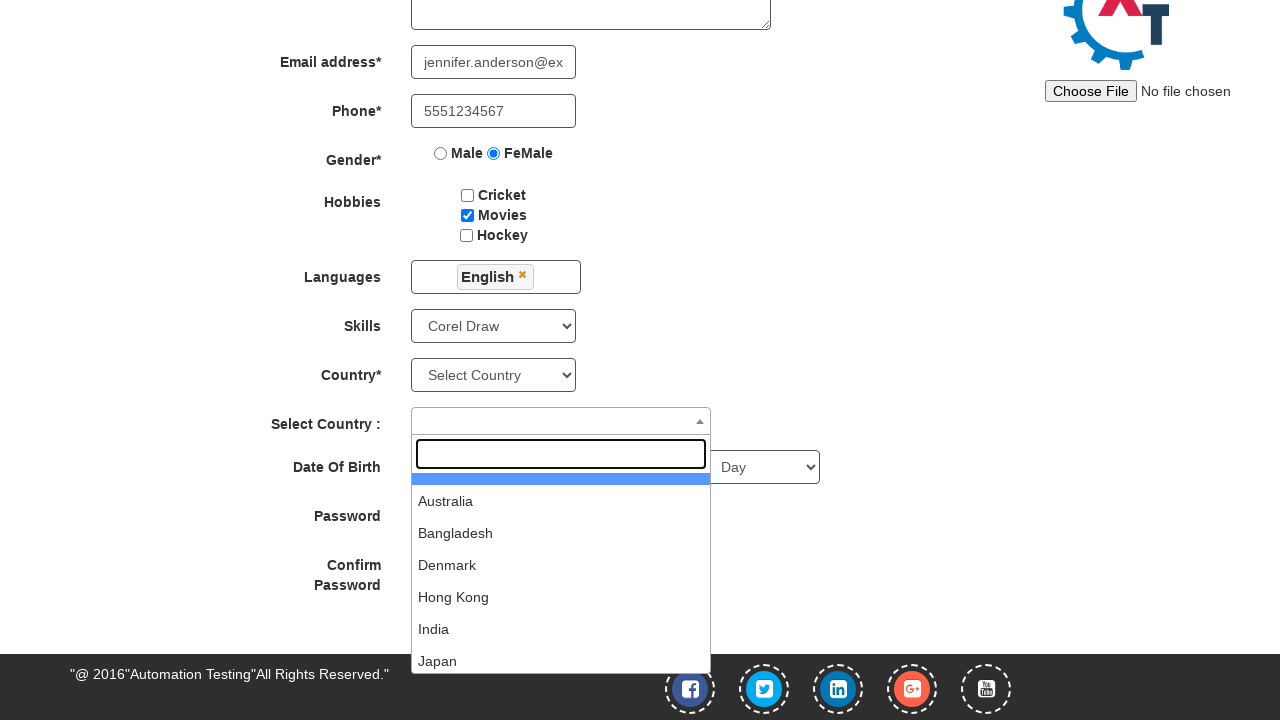

Selected India from country dropdown at (561, 629) on xpath=//li[contains(text(),'India')]
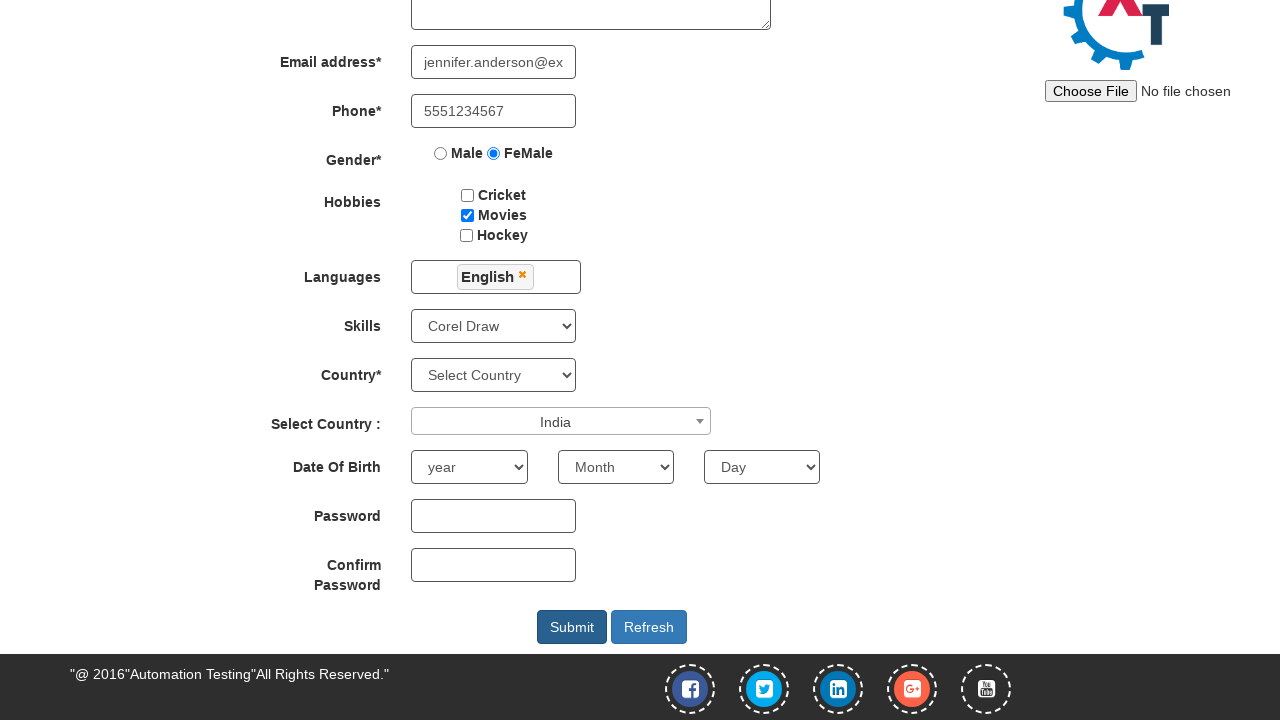

Selected birth year 2000 on #yearbox
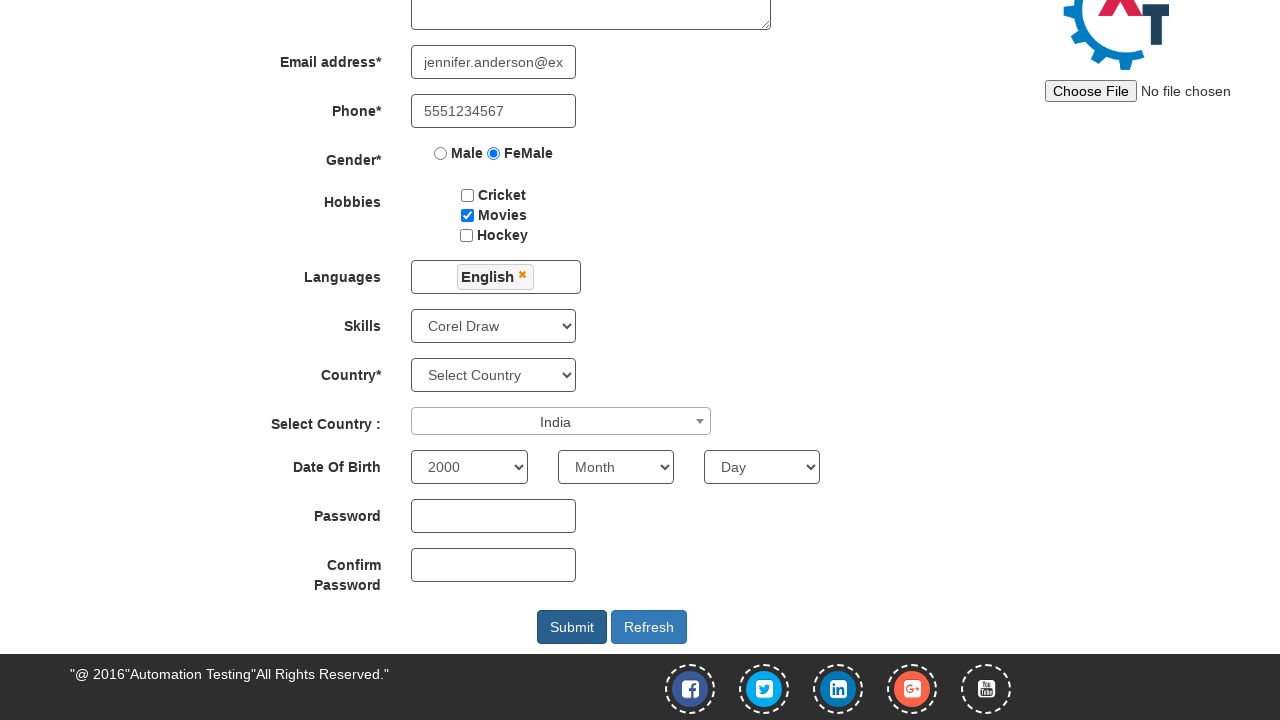

Selected birth month at index 2 on //body/section[@id='section']/div[1]/div[1]/div[2]/form[1]/div[11]/div[2]/select
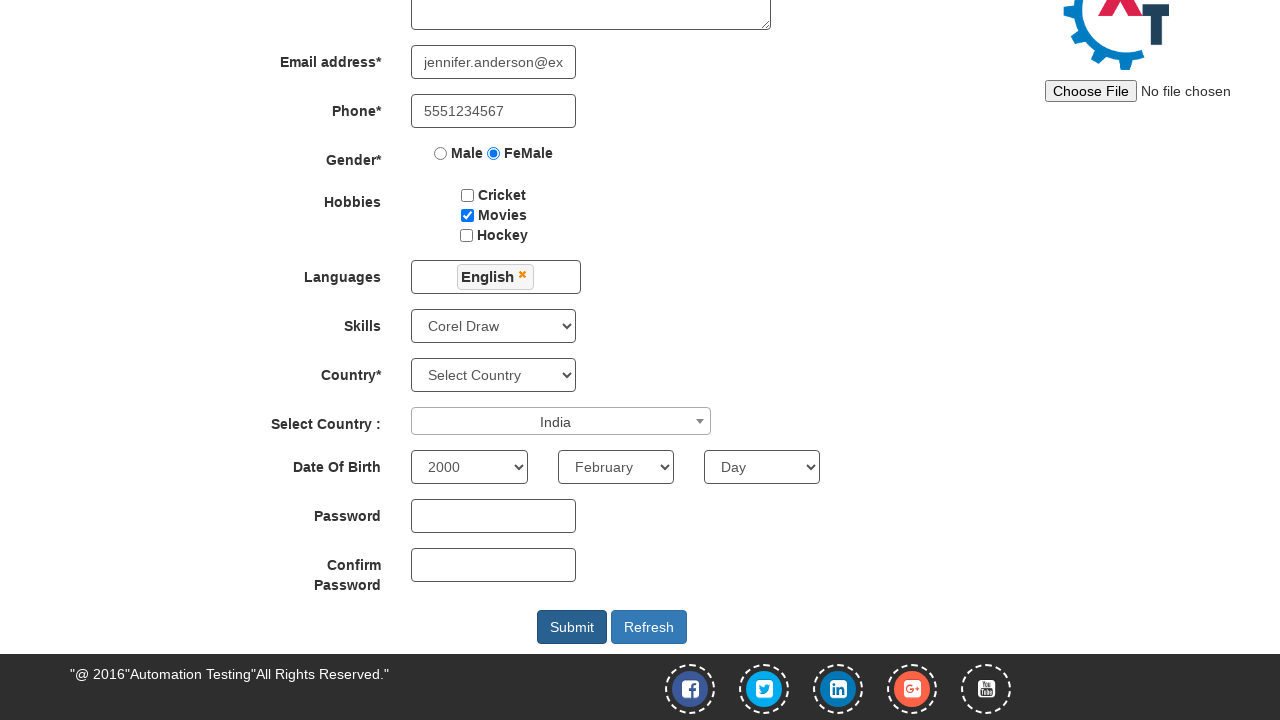

Selected birth day 22 on #daybox
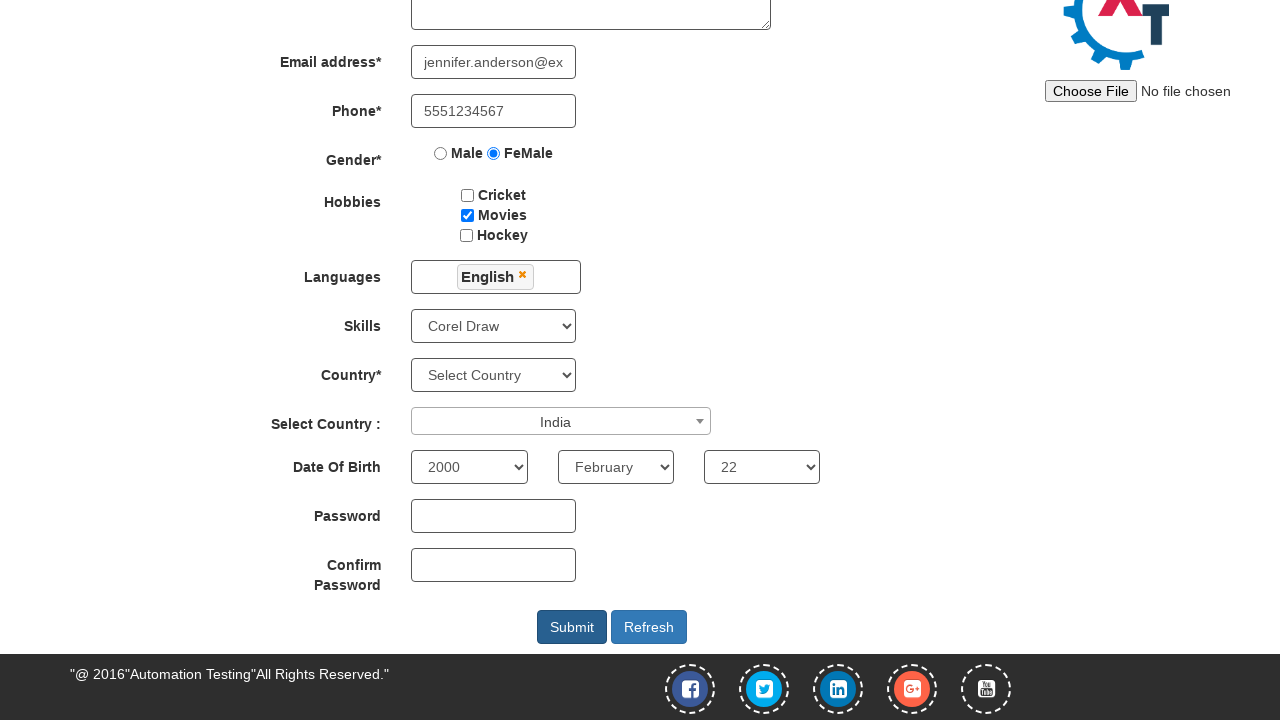

Filled password field with 'SecurePass@99' on #firstpassword
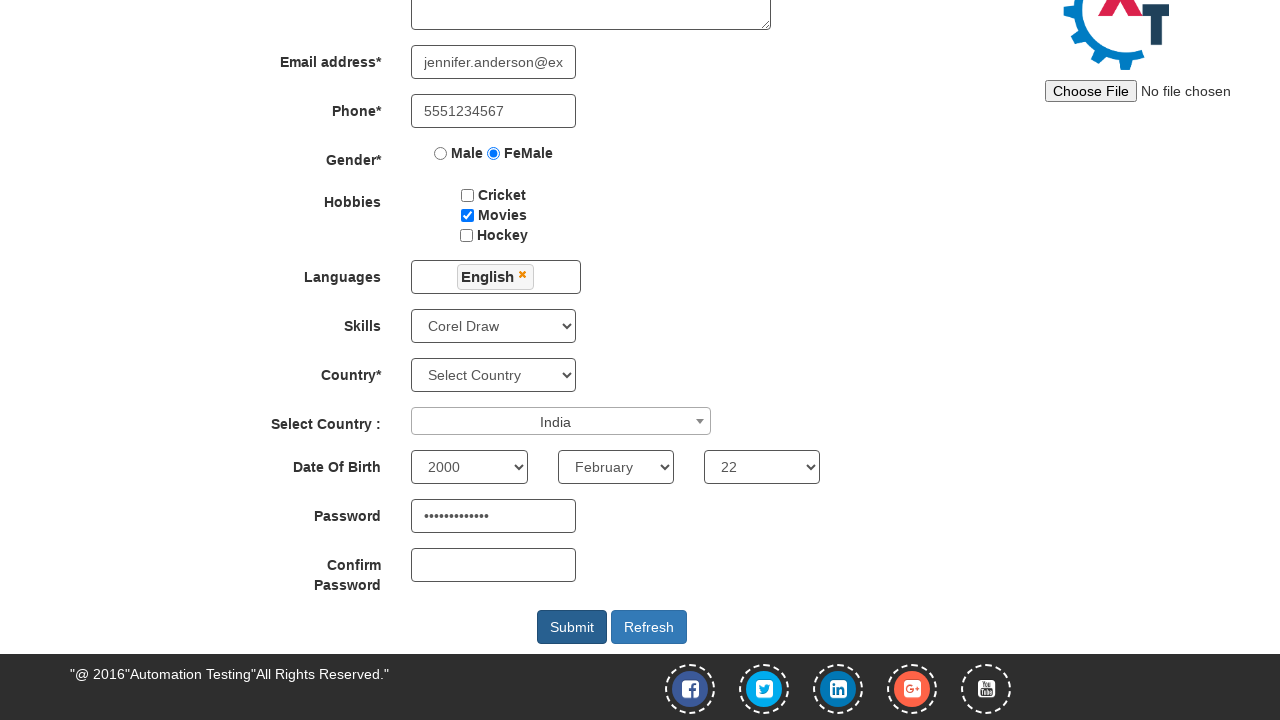

Confirmed password field with 'SecurePass@99' on #secondpassword
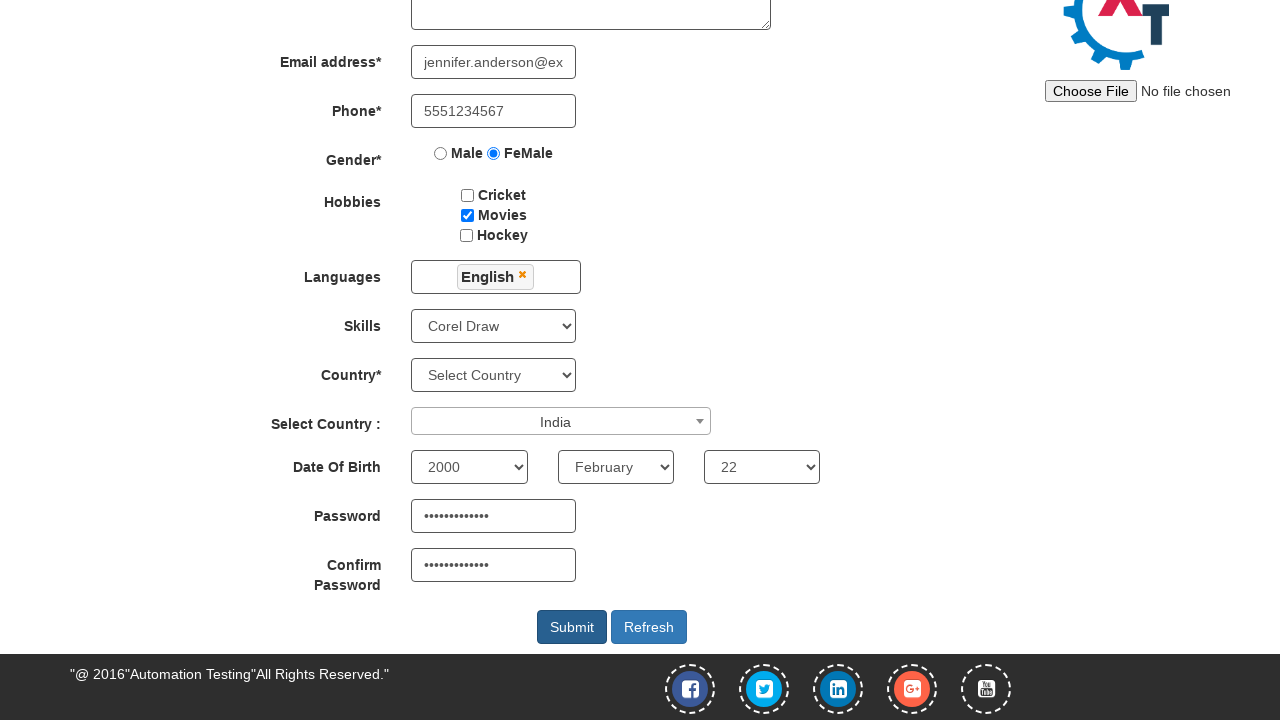

Clicked submit button to complete registration form submission at (572, 627) on #submitbtn
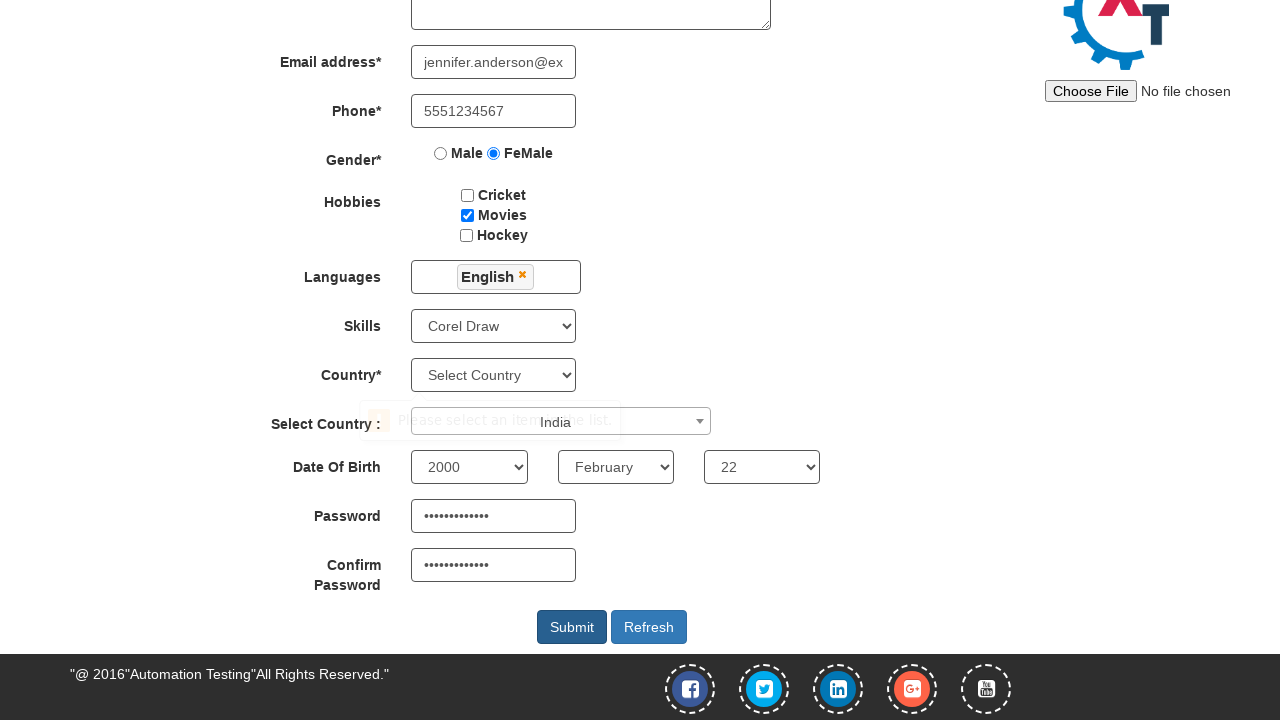

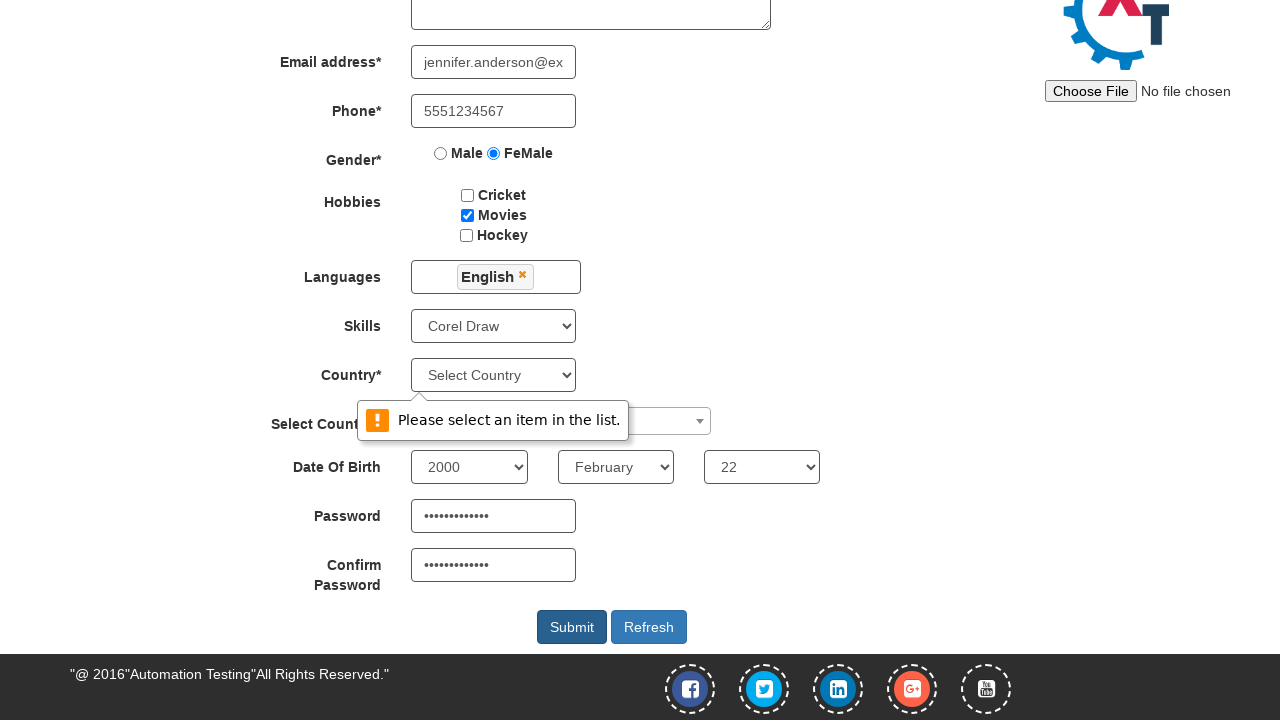